Navigates to Broken Images page and checks if the hjkl.jpg image is broken

Starting URL: https://the-internet.herokuapp.com/

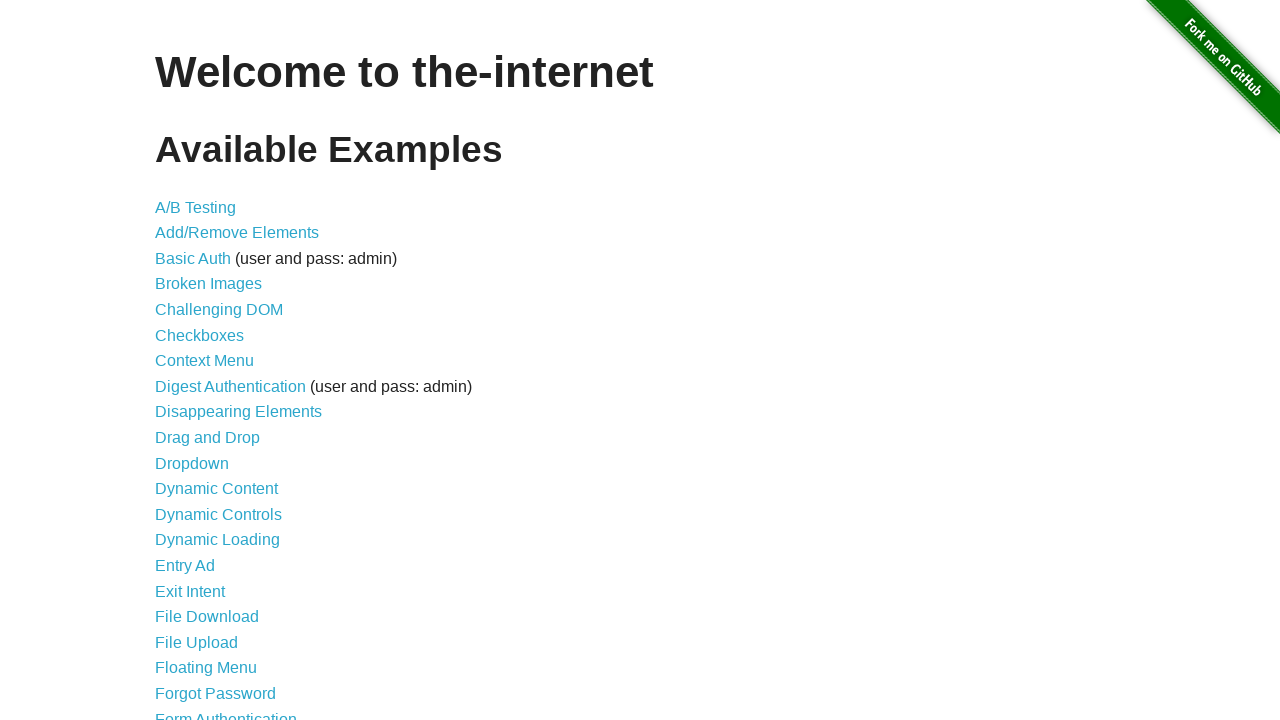

Clicked on 'Broken Images' link at (208, 284) on internal:role=link[name="Broken Images"i]
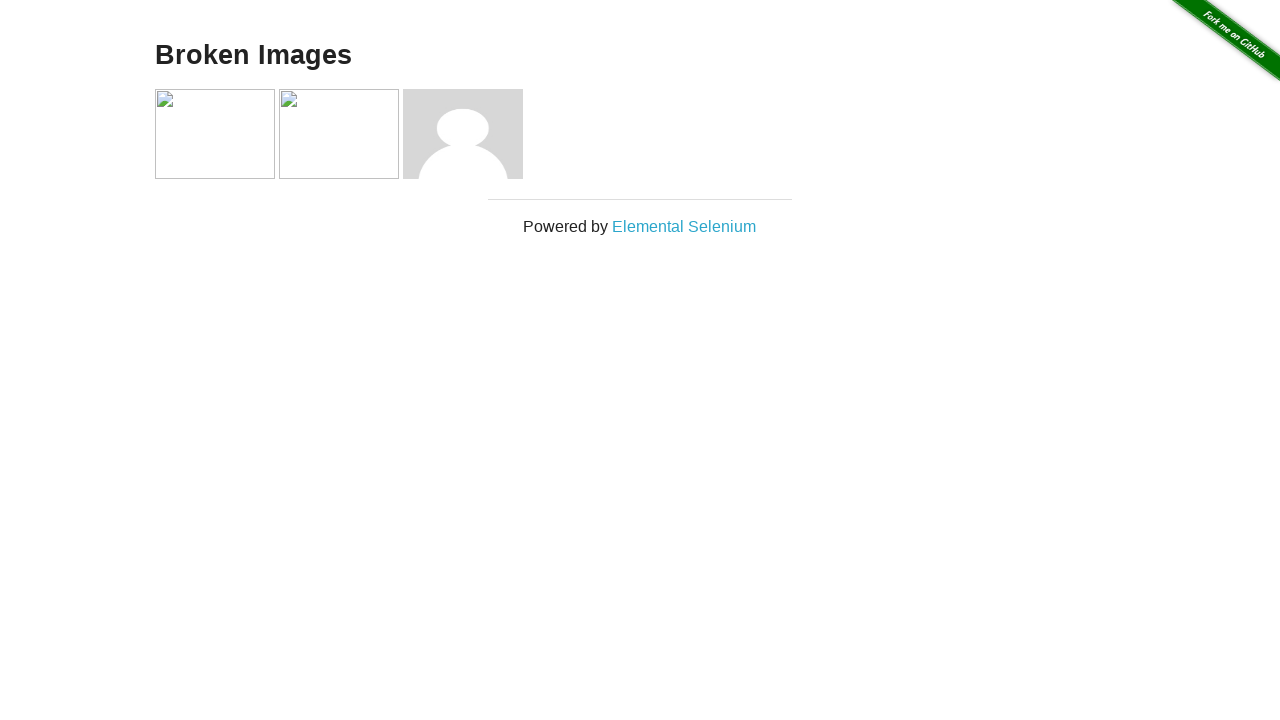

Images loaded on Broken Images page
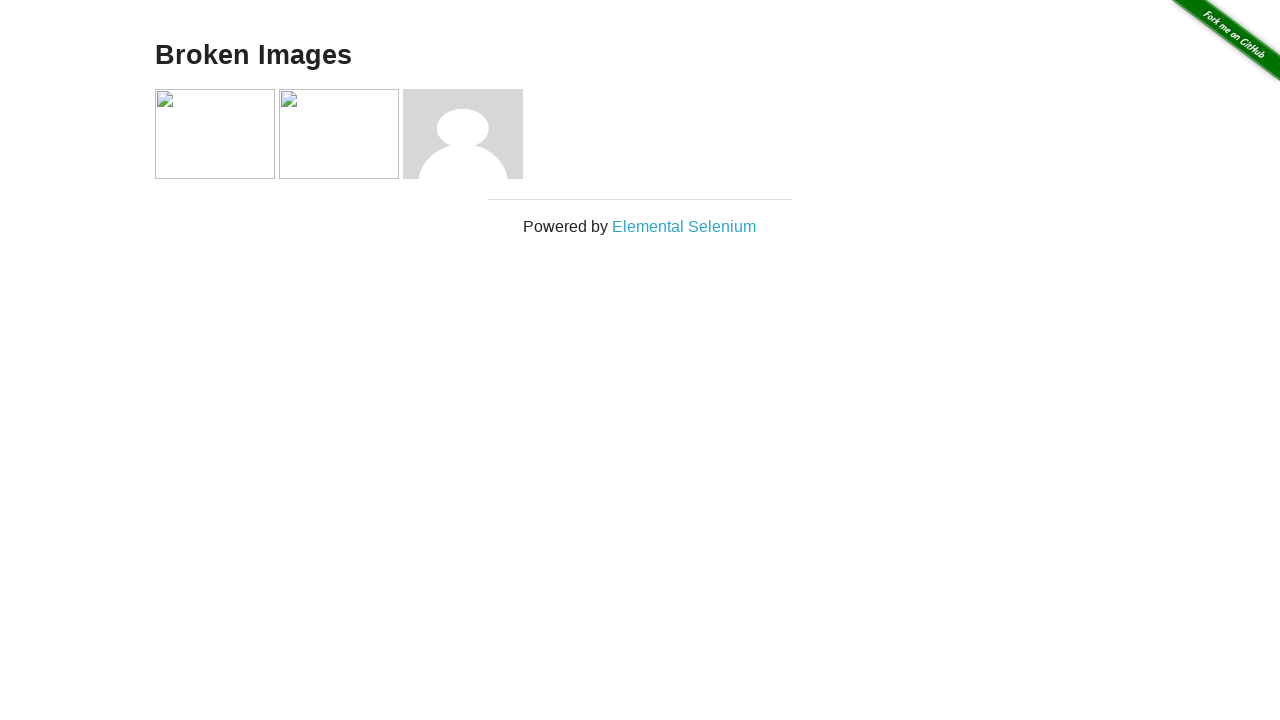

Evaluated hjkl.jpg image to check if it is broken
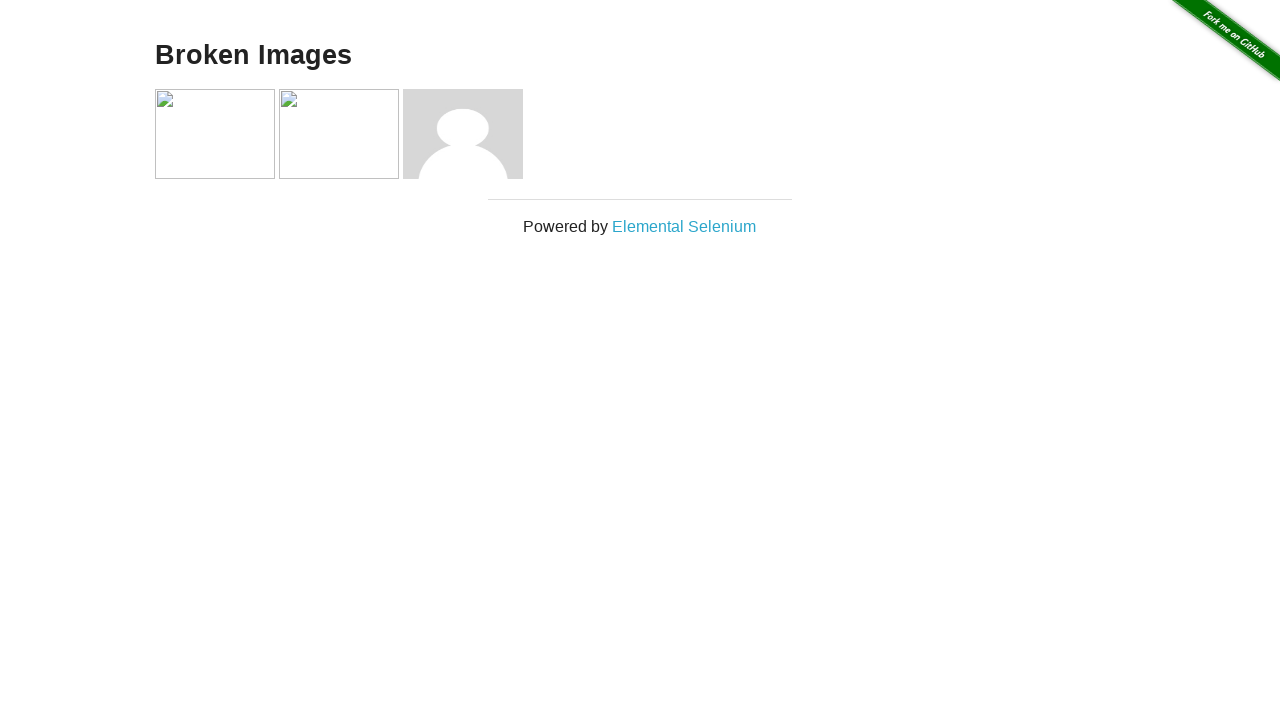

Asserted that hjkl.jpg image is broken
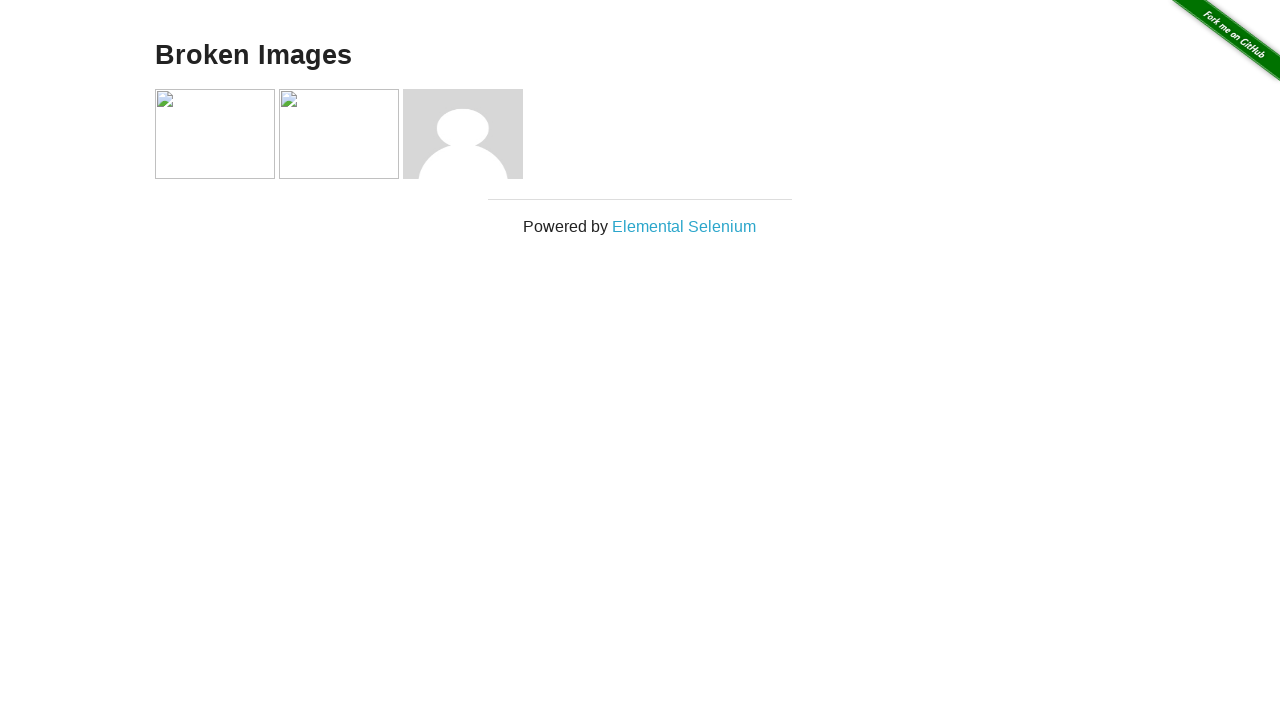

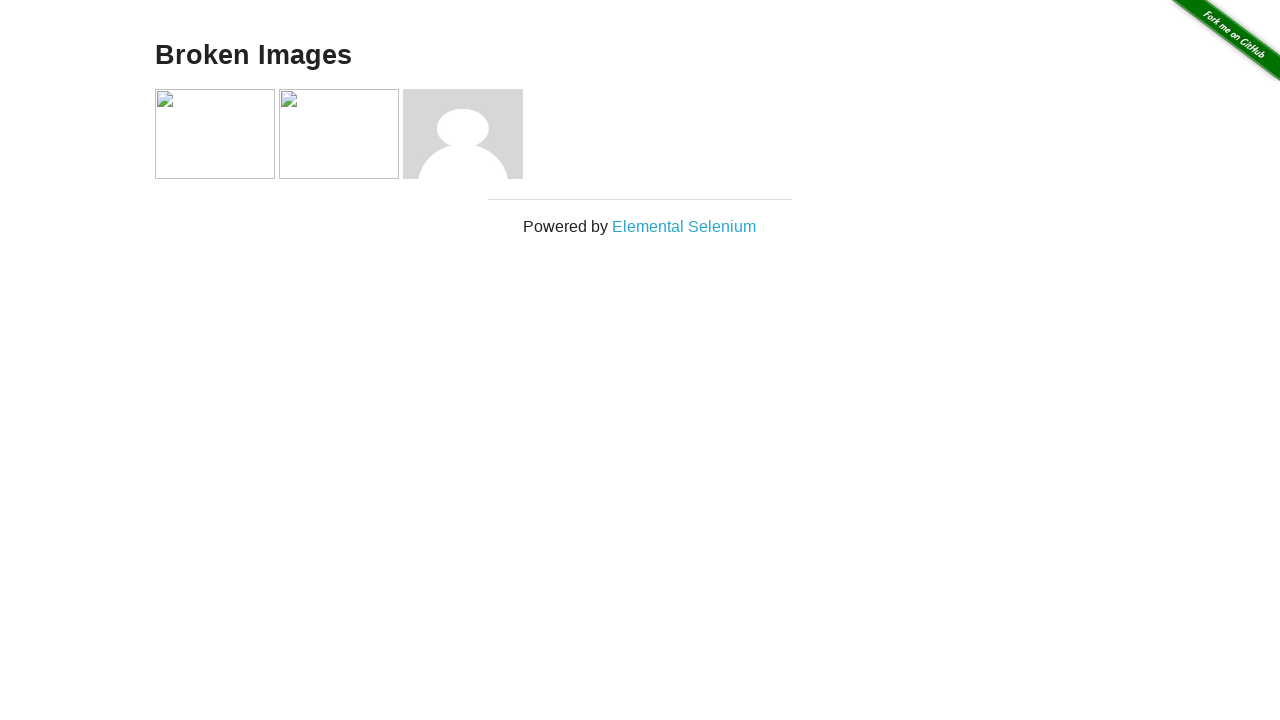